Navigates to SGS news page and verifies that news article items with headlines are loaded

Starting URL: https://www.sgs.com/en/news

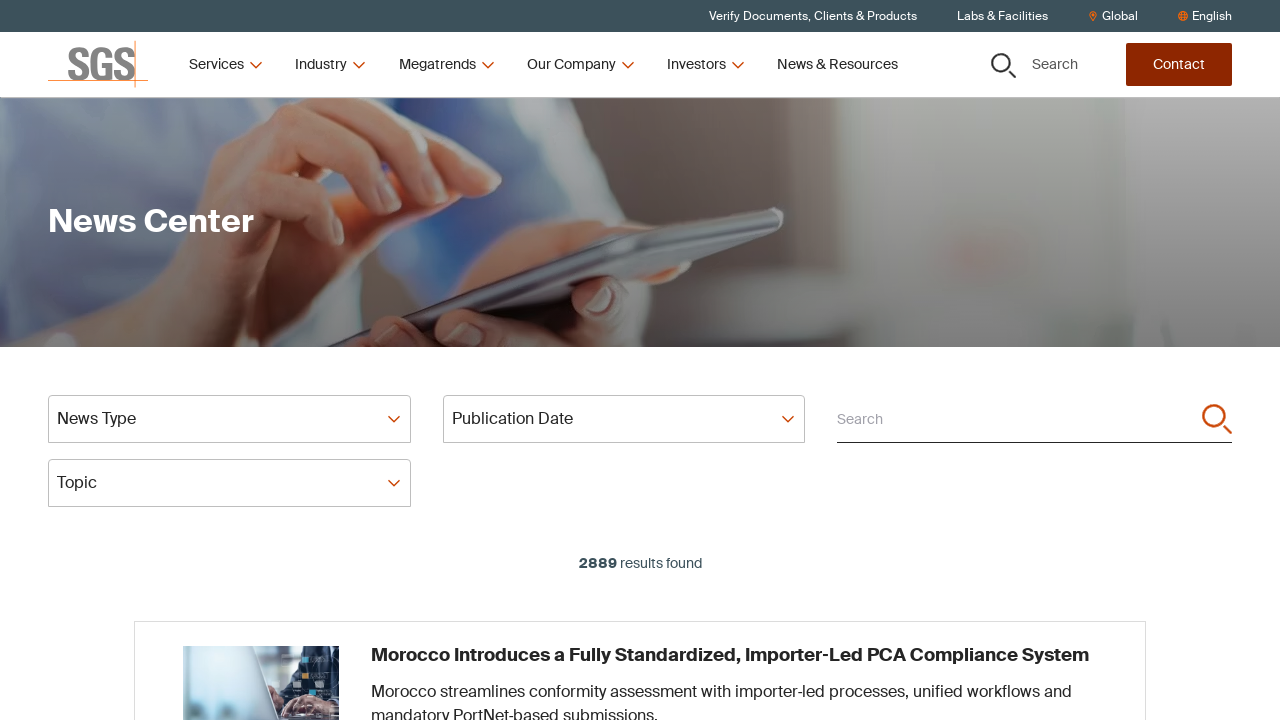

Waited for article anchor elements to load on SGS news page
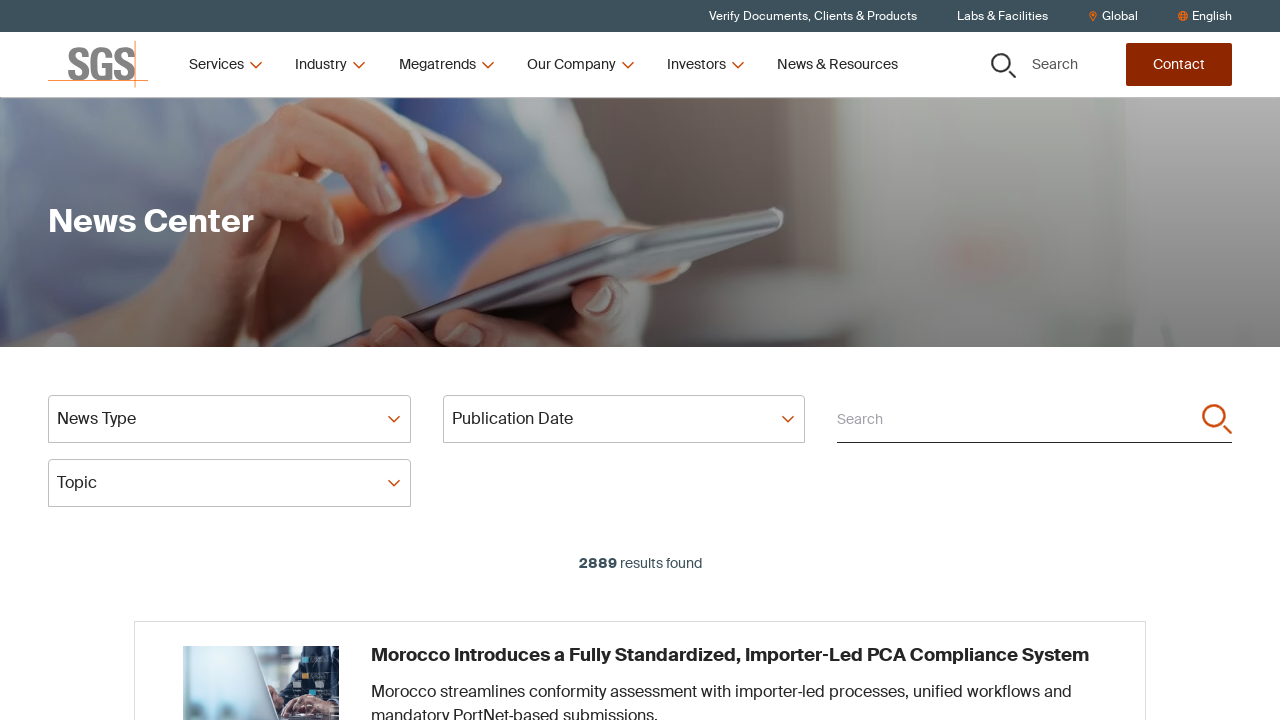

Waited for news article headlines to load
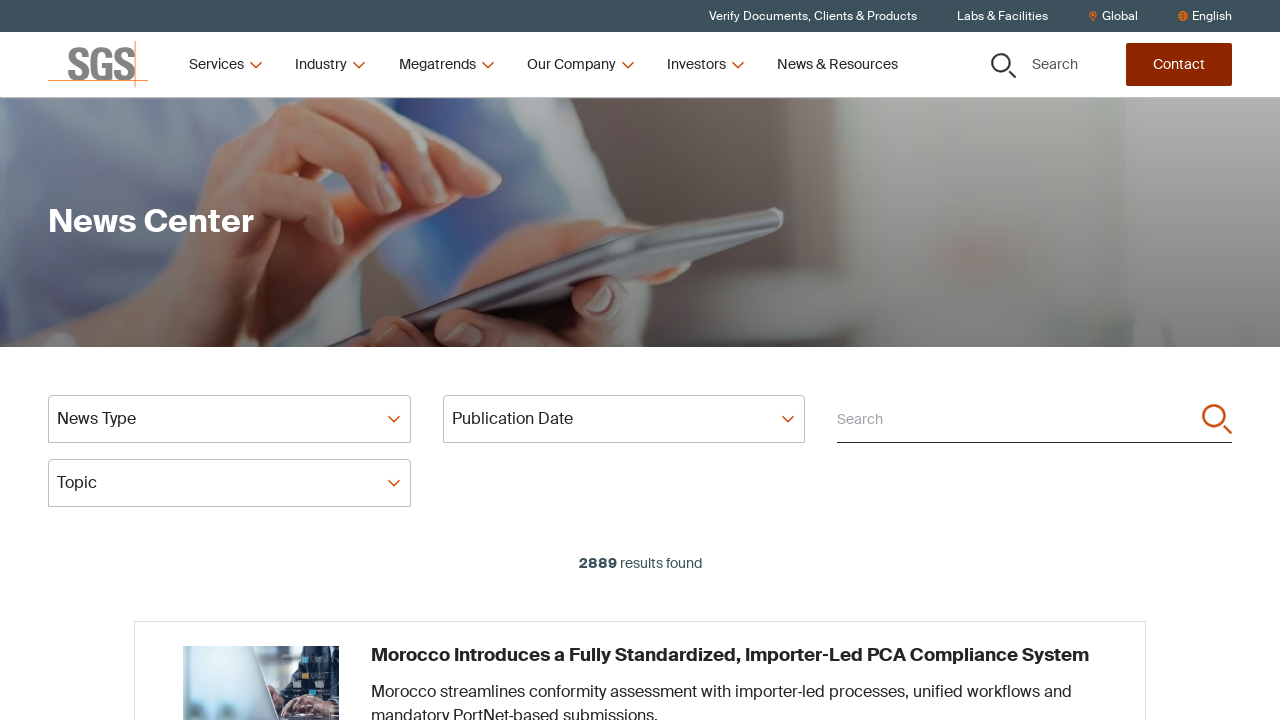

Verified news article description elements are present
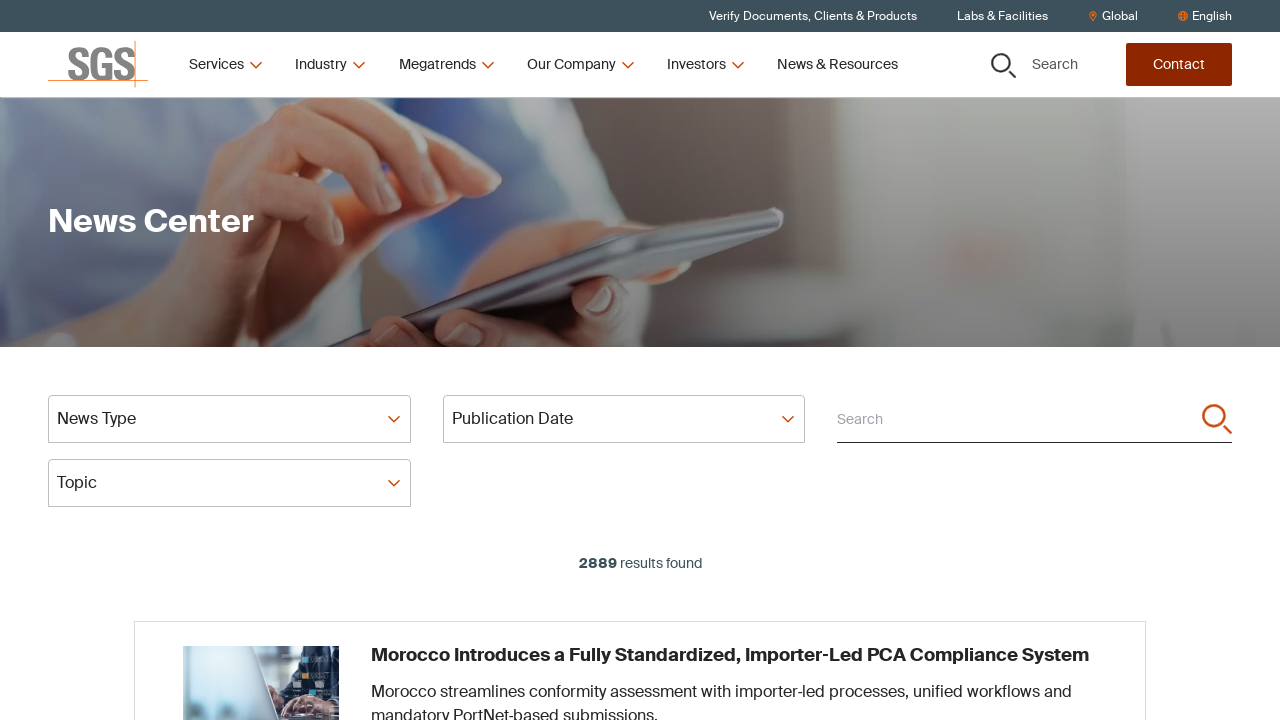

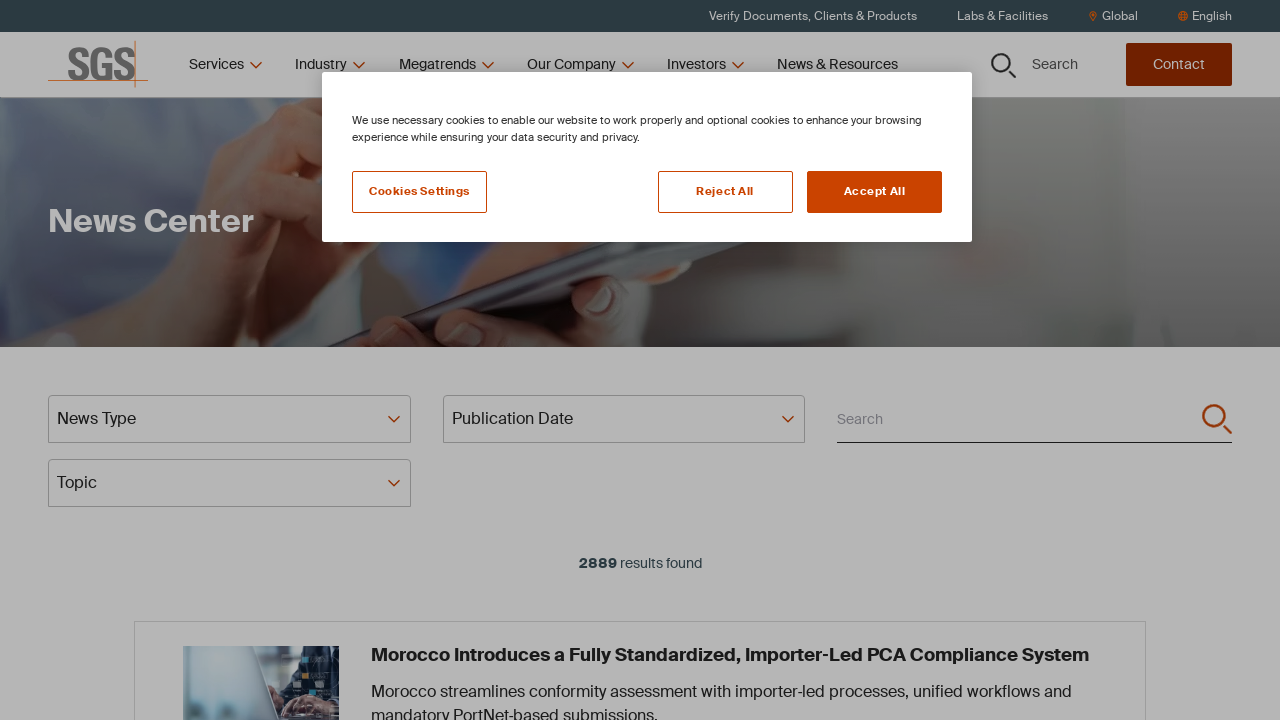